Tests a registration form by filling in first name, address, and email fields on a demo automation testing site

Starting URL: https://demo.automationtesting.in/Register.html

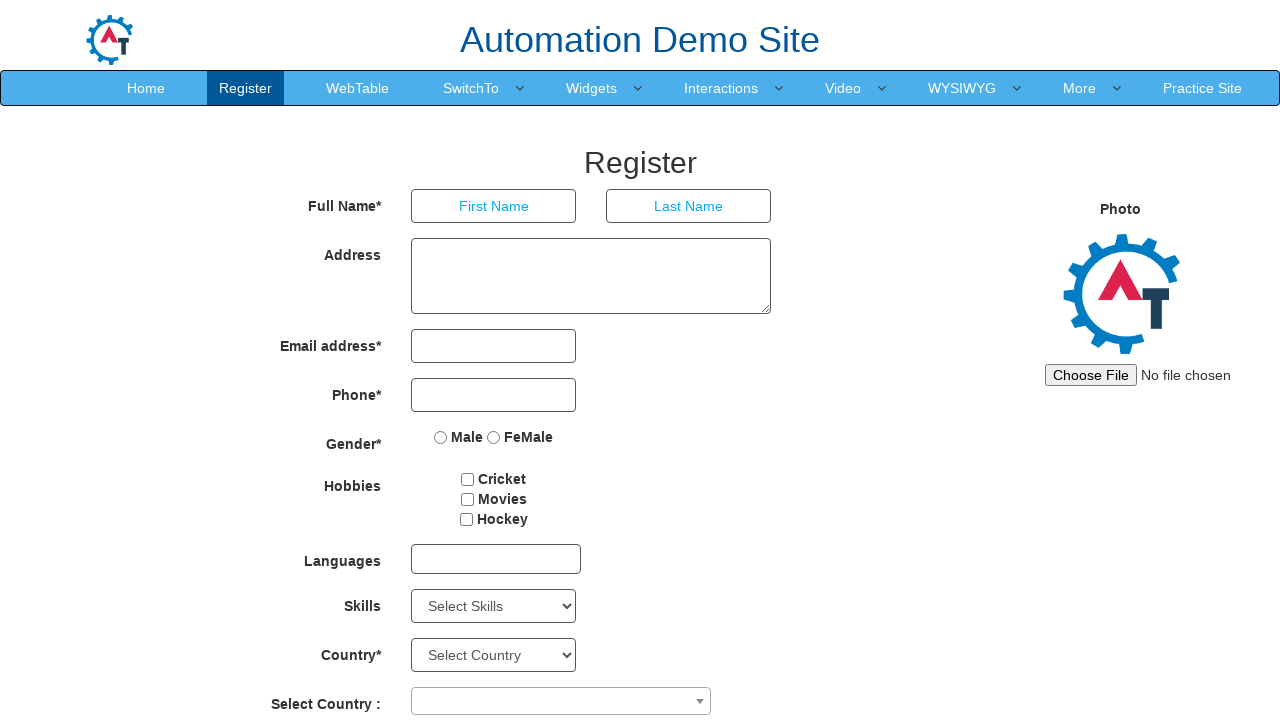

Filled first name field with 'vijay' on input[ng-model='FirstName']
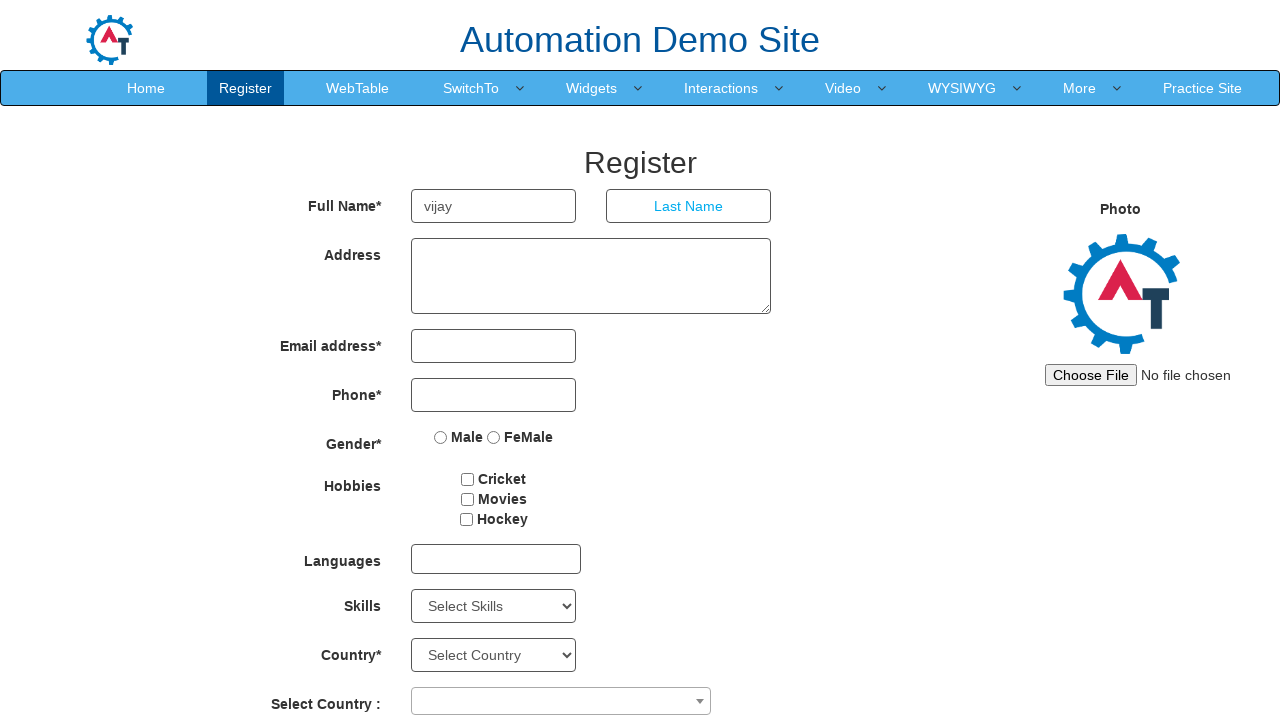

Filled address field with 'chennai' on textarea[rows='3']
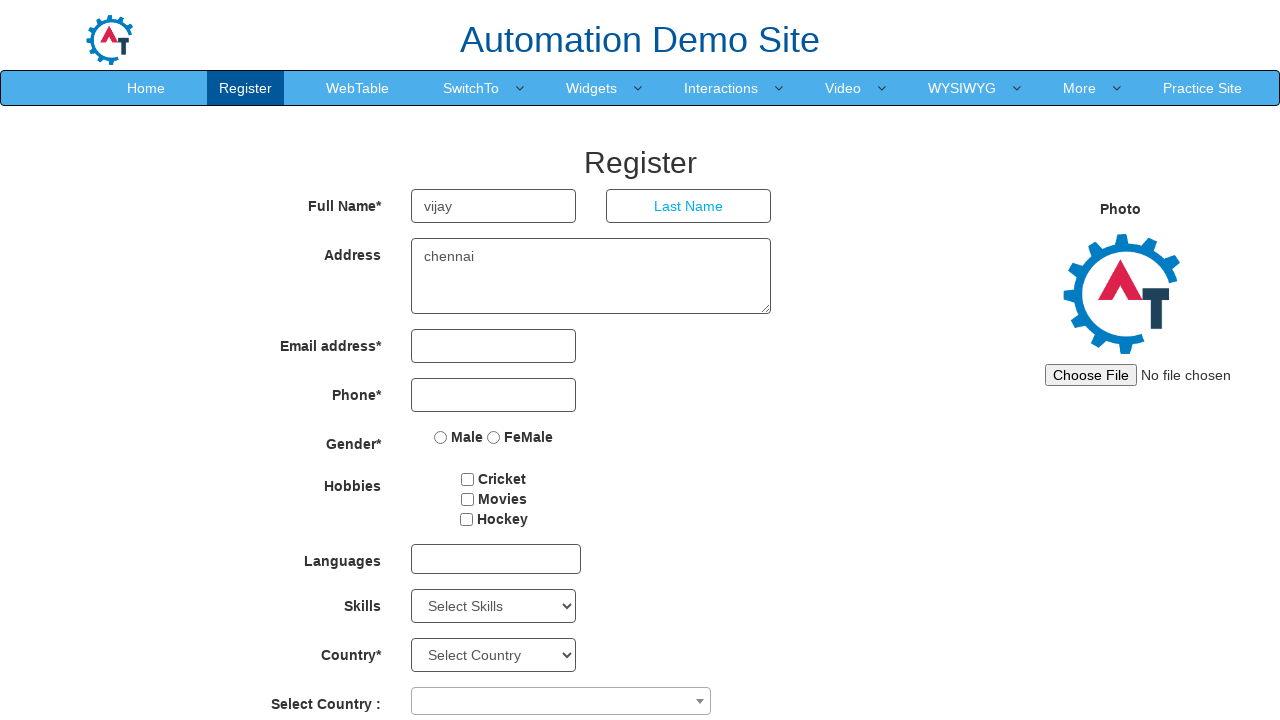

Filled email field with '12342@gmail.com' on input[type='email']
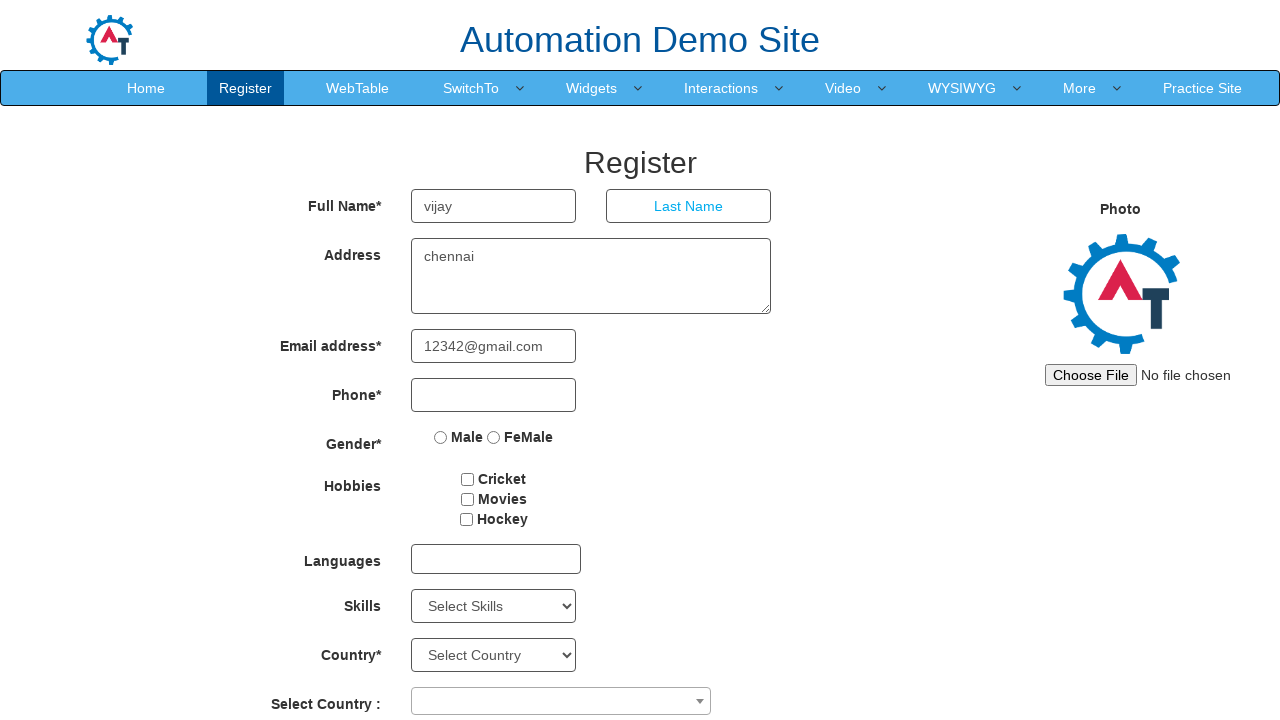

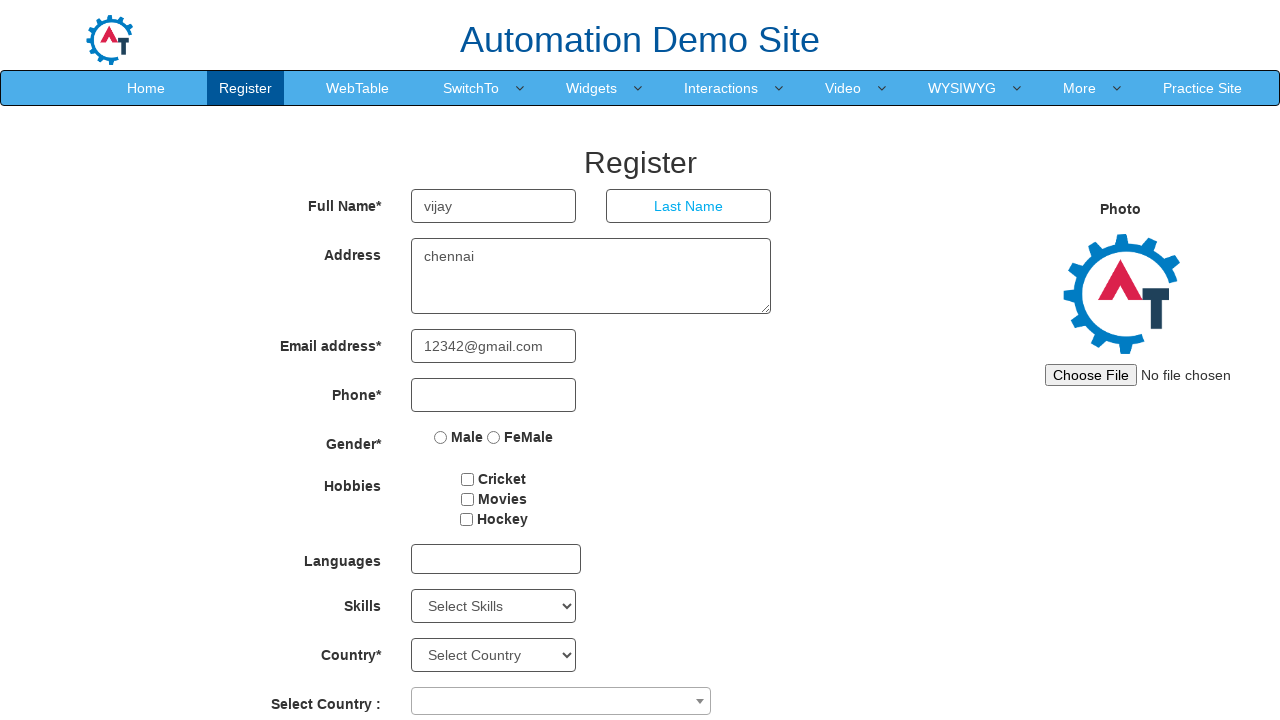